Tests if the score box element is present on the page by checking for an element with id "scoreBox".

Starting URL: https://tineclxy.github.io/hello-world-site/

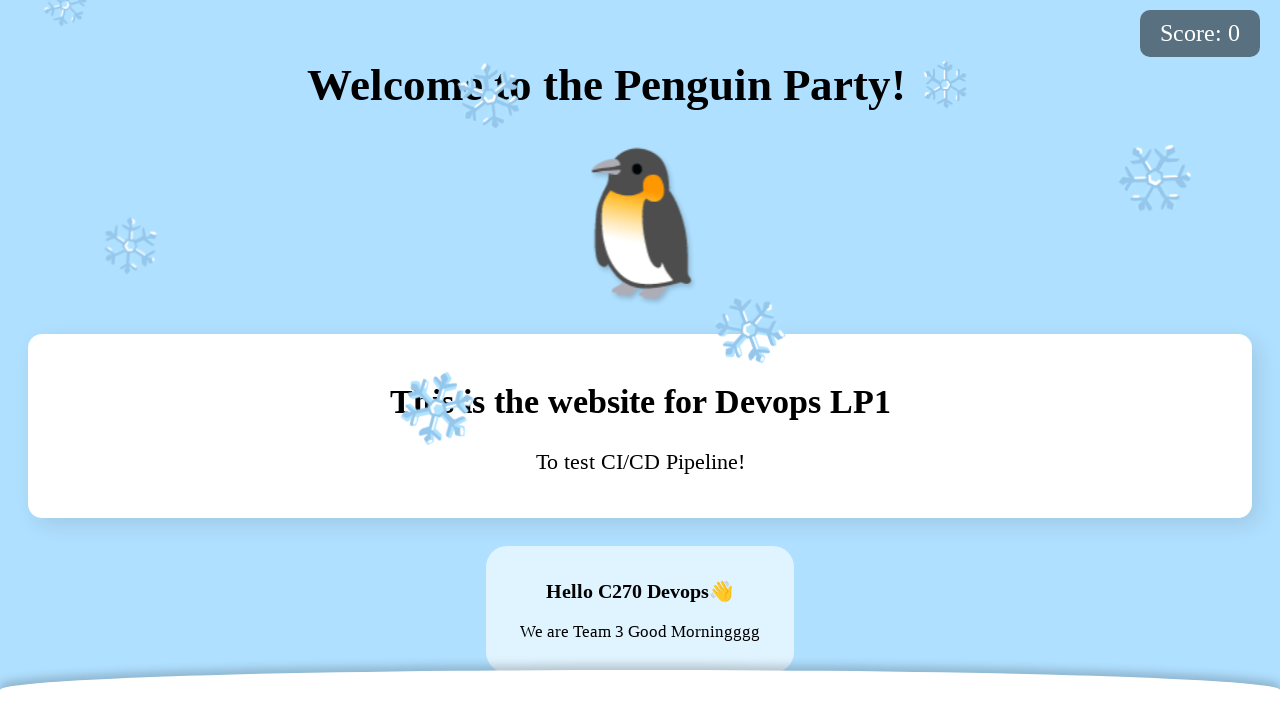

Navigated to hello-world-site homepage
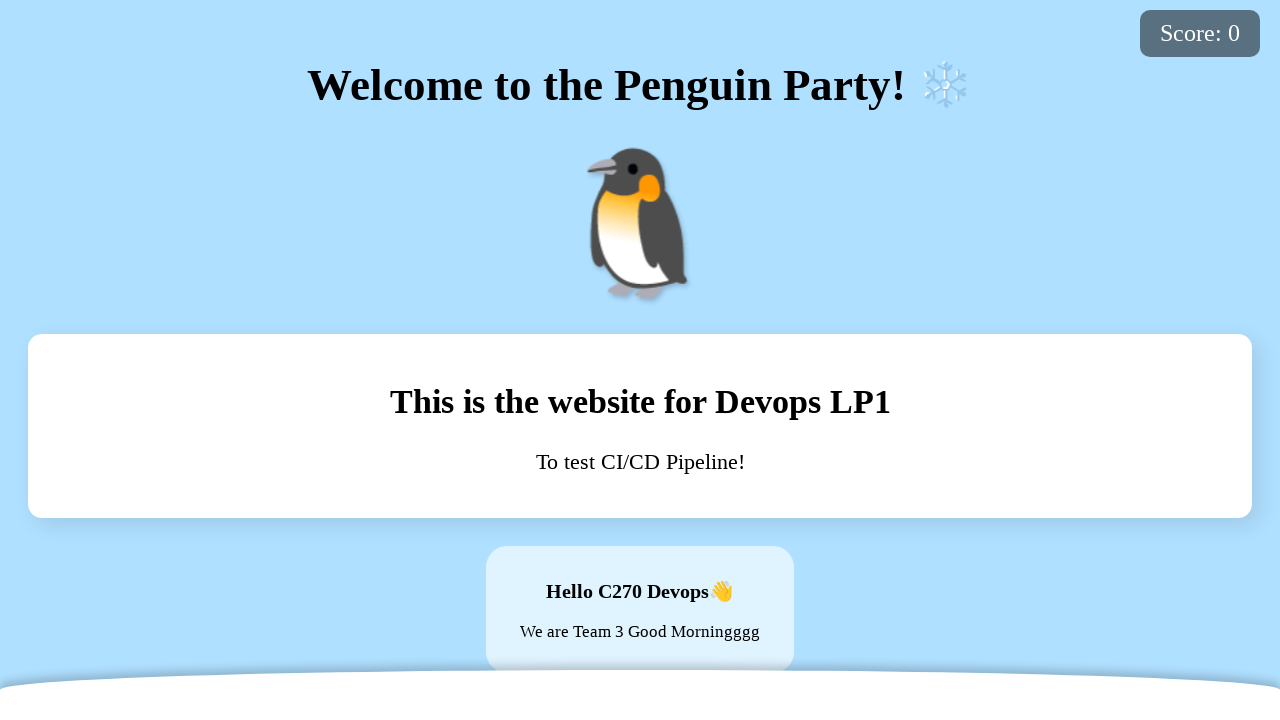

Waited for score box element with id 'scoreBox' to be present
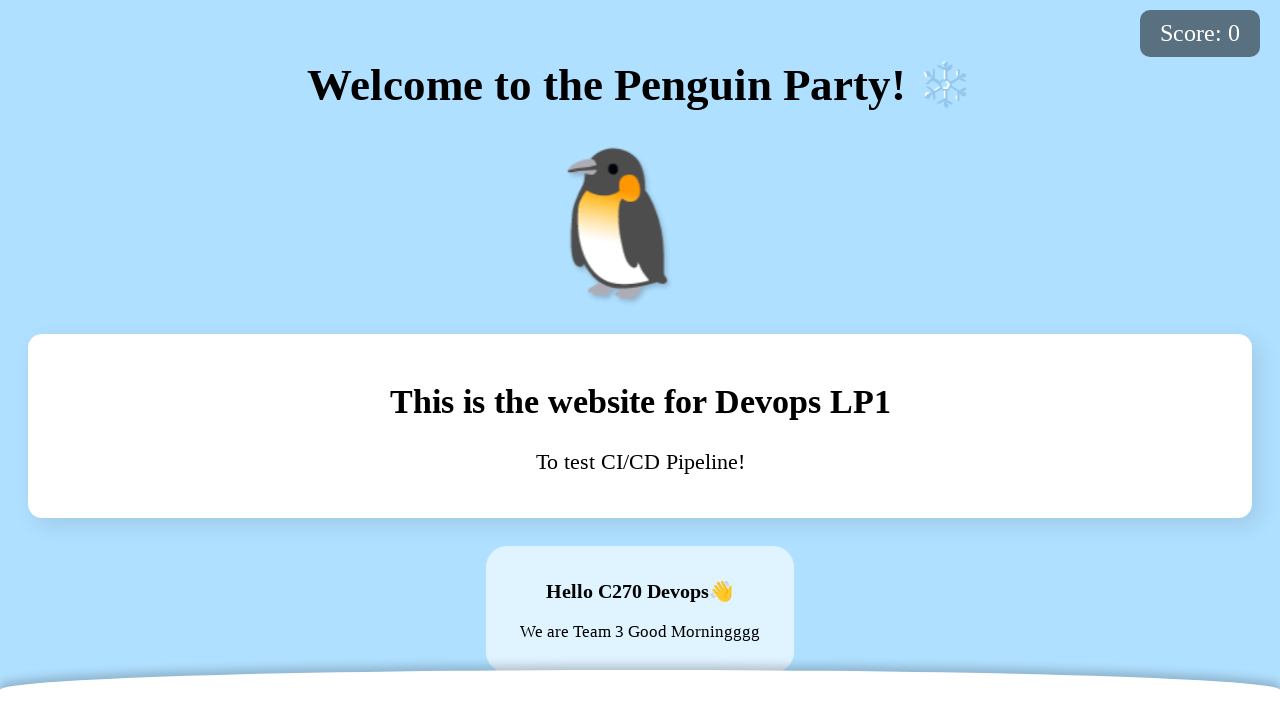

Verified that score box element is visible on the page
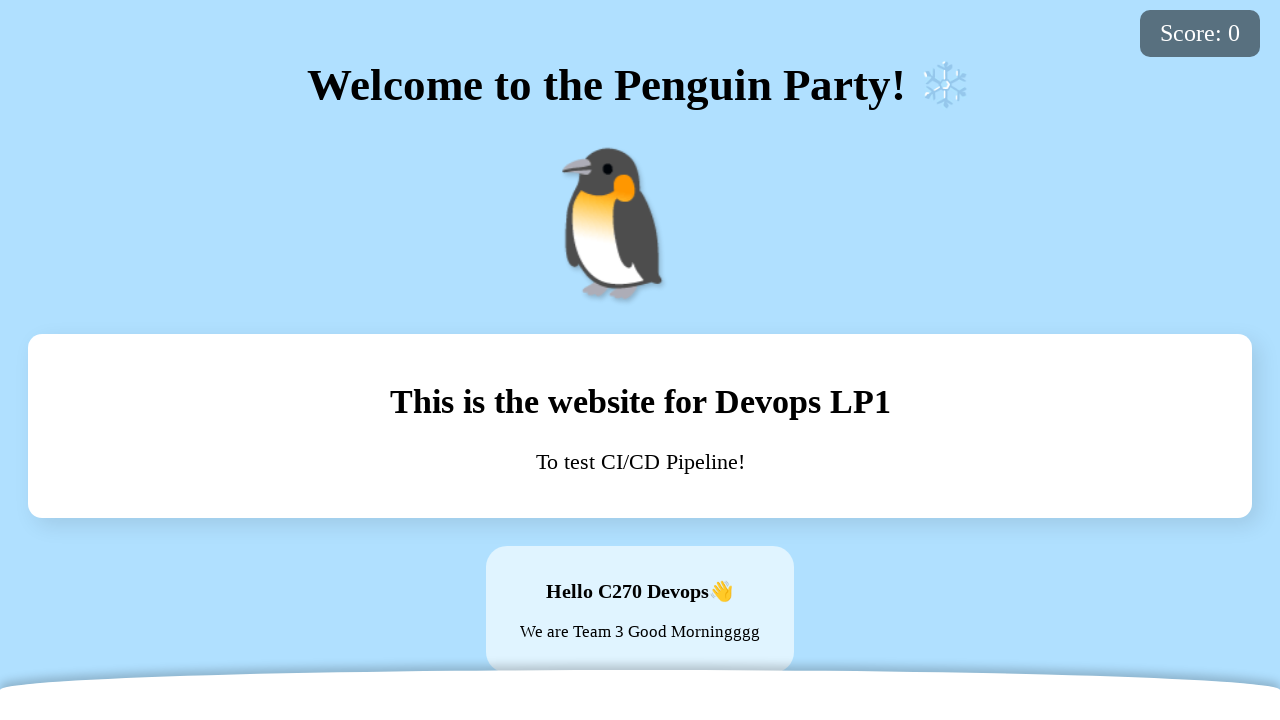

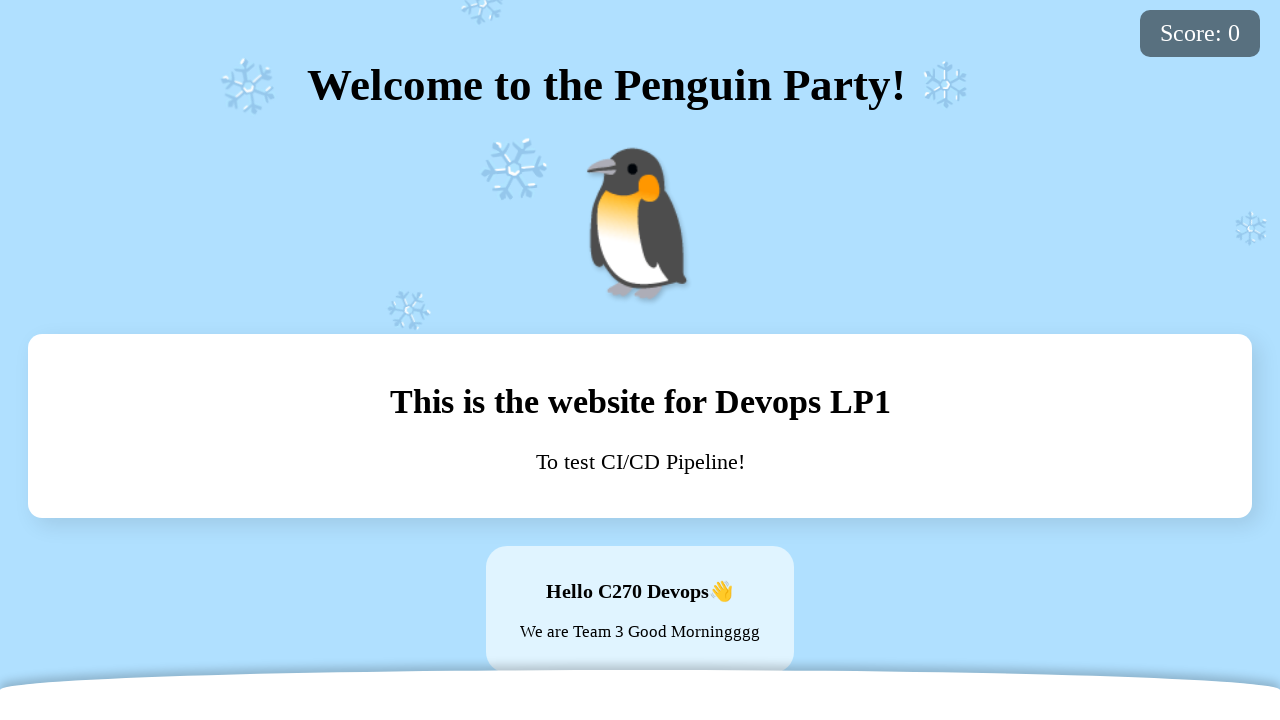